Navigates to a Fate/Grand Order wiki page, selects an option from a dropdown to change the page display settings, and waits for a table to load with servant data.

Starting URL: https://fgo.wiki/w/%E8%8B%B1%E7%81%B5%E5%9B%BE%E9%89%B4

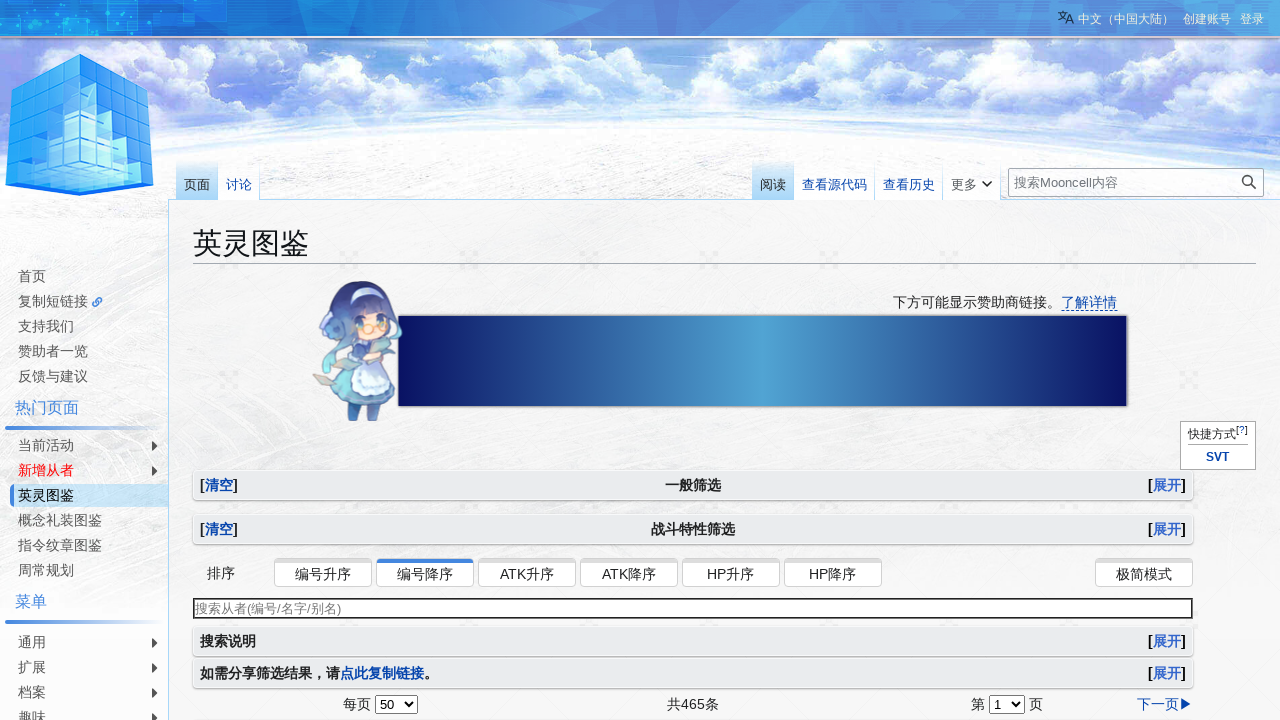

Waited for per-page dropdown selector to be available
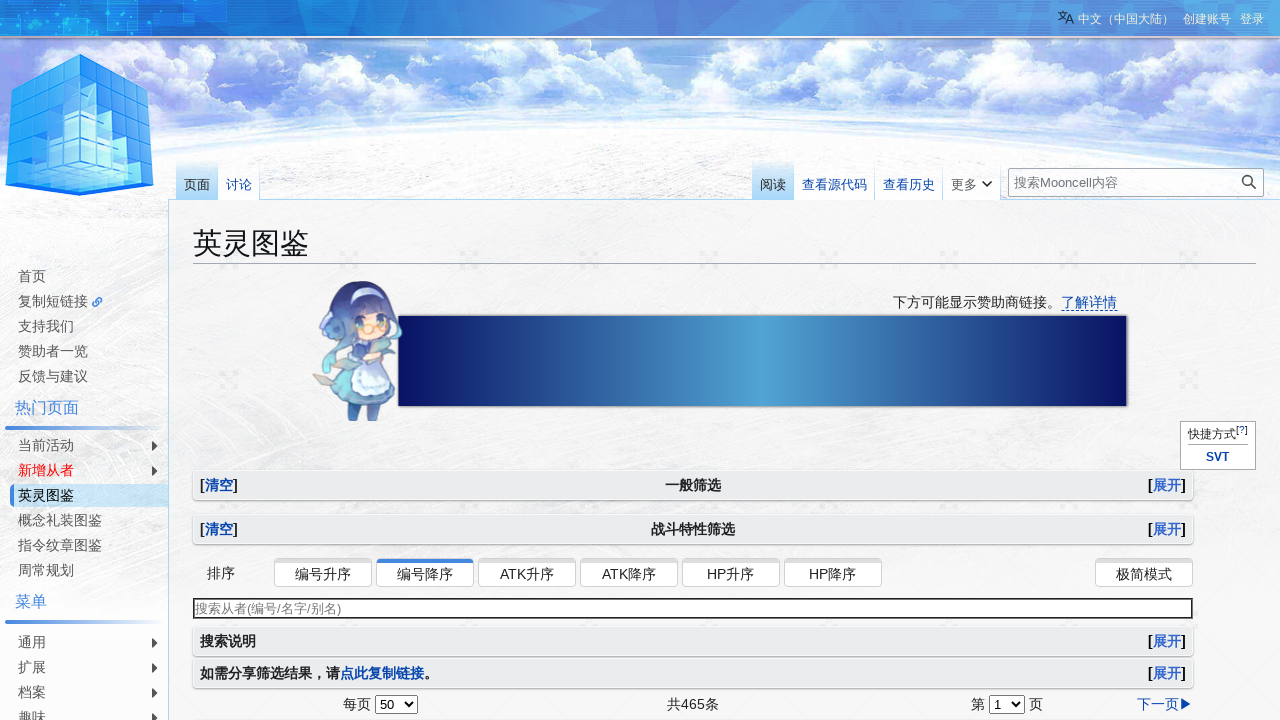

Selected 4th option in per-page dropdown to display more items on #per-page
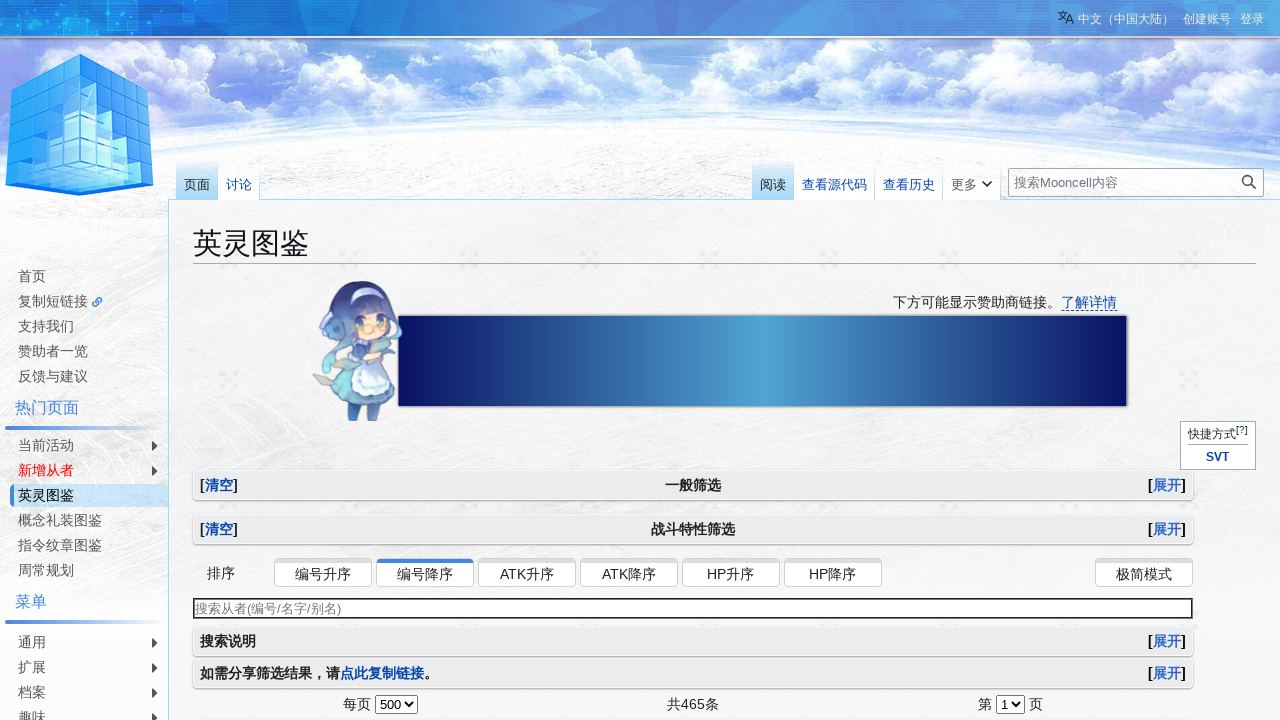

Waited for servant list table to load with data
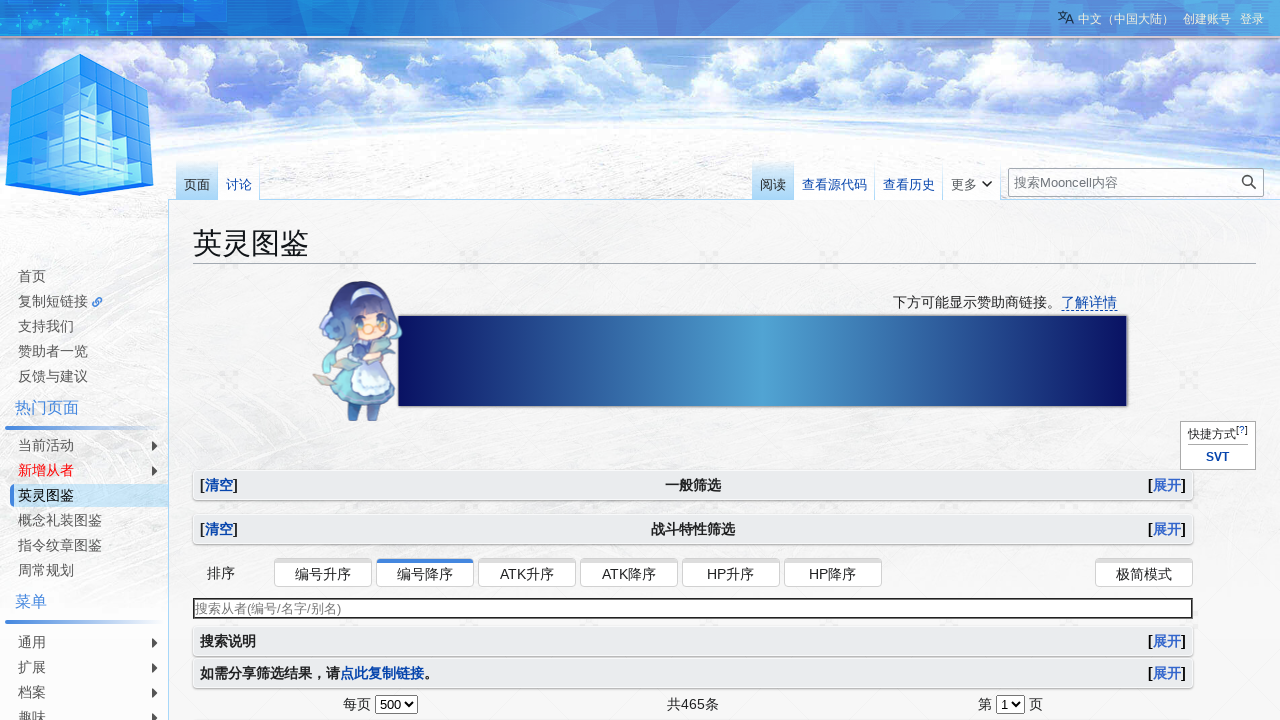

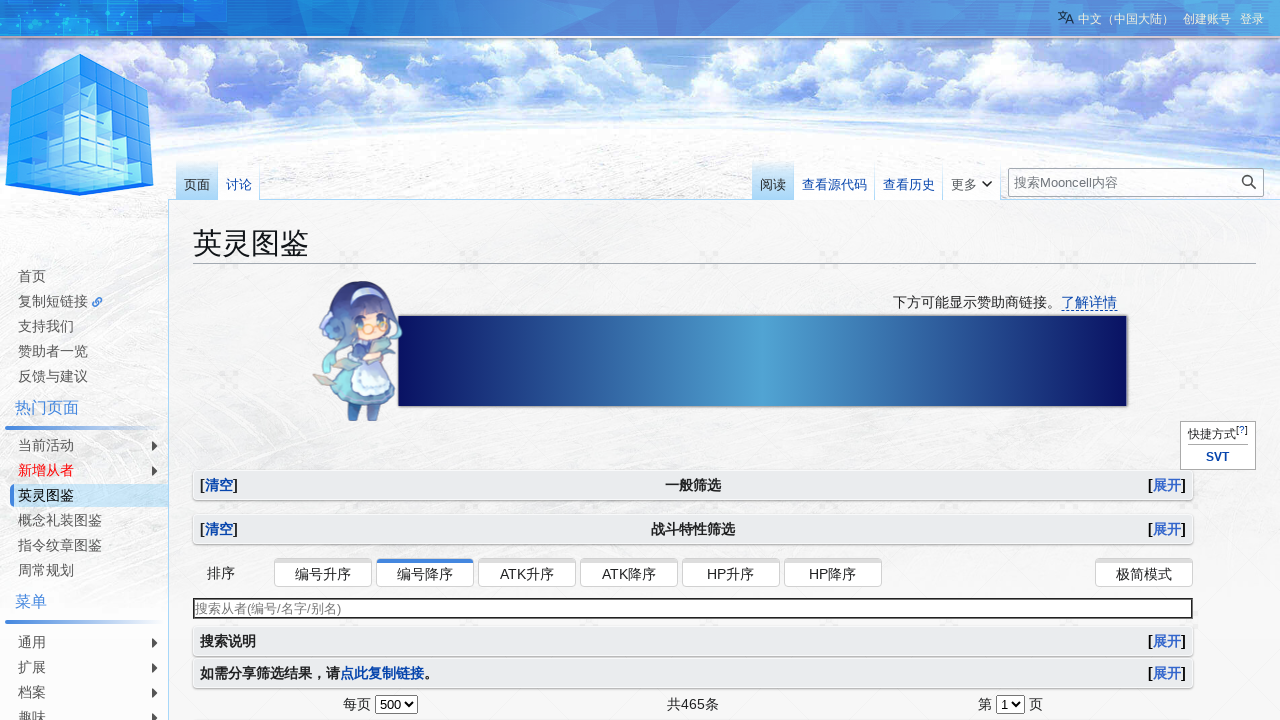